Tests Links functionality by clicking Moved link and verifying response message

Starting URL: https://demoqa.com/elements

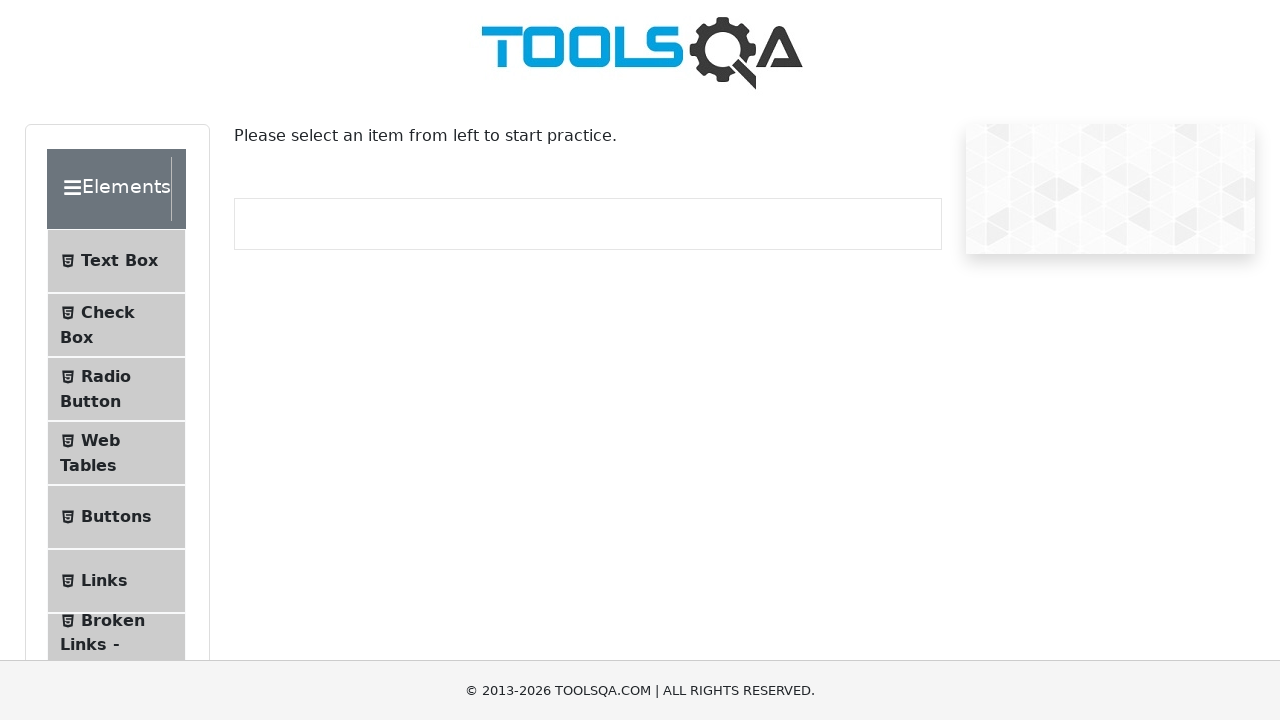

Scrolled to Links menu item
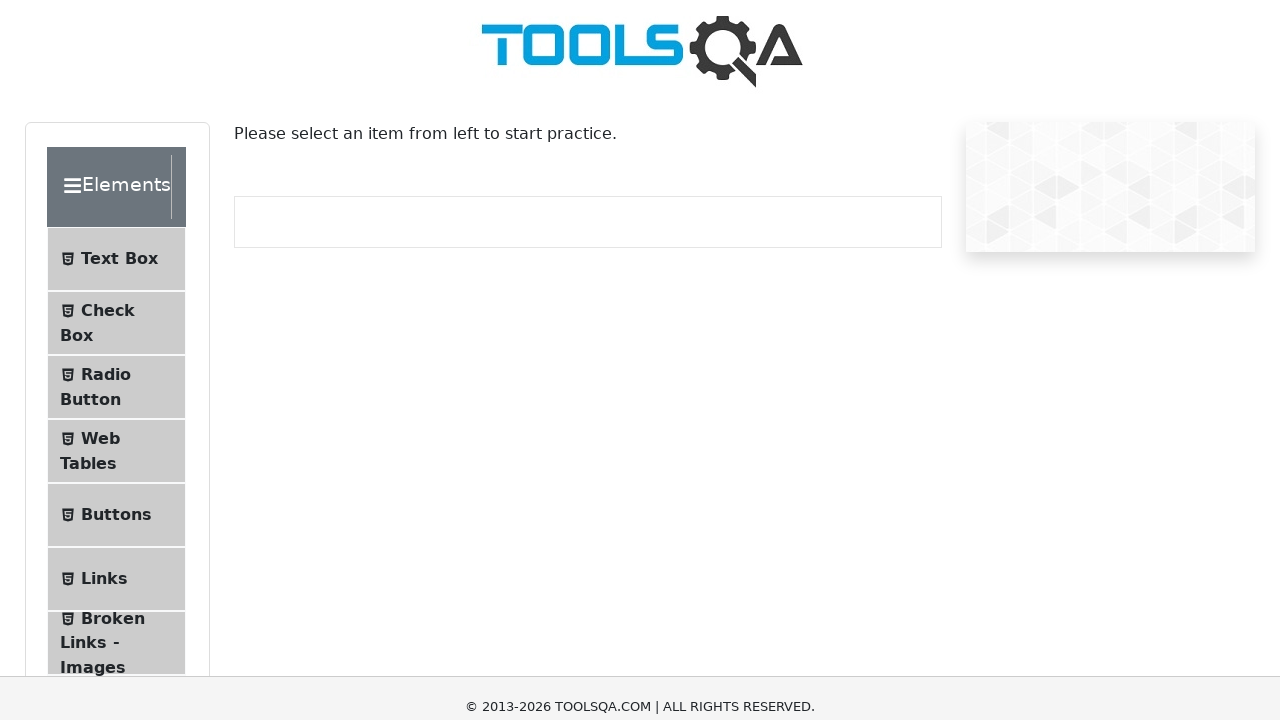

Clicked Links option in navigation menu at (116, 32) on #item-5
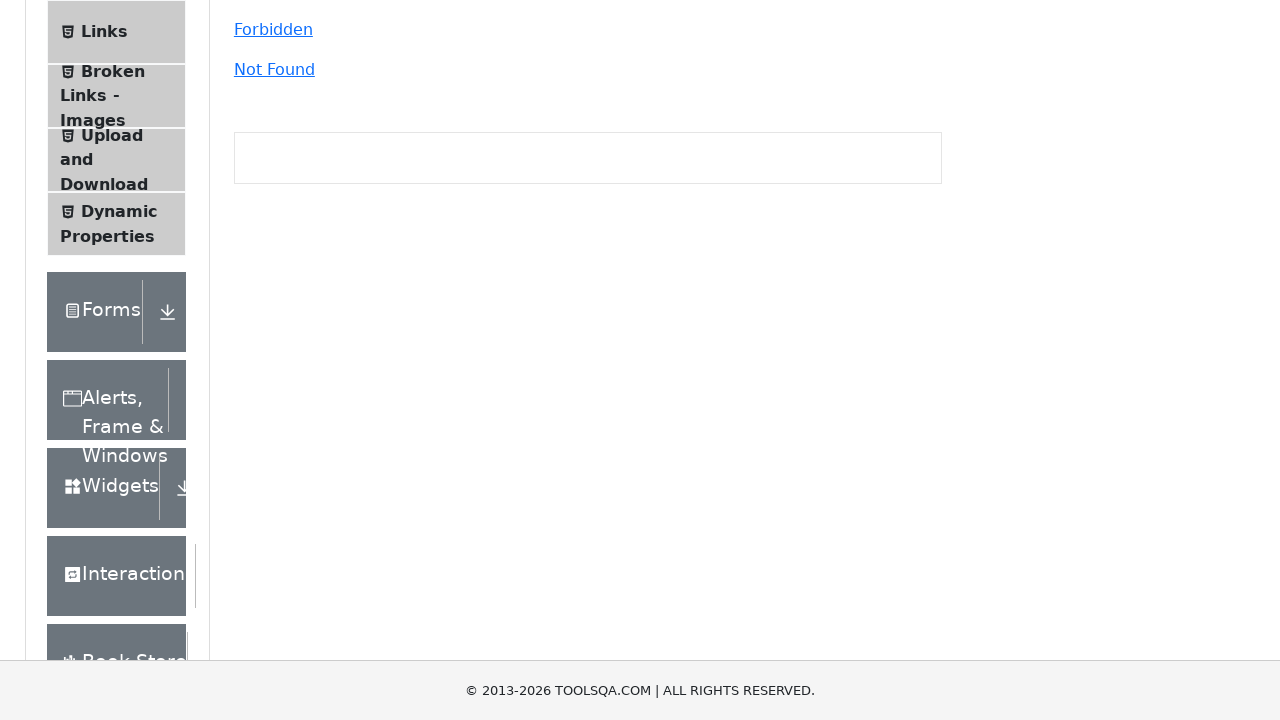

Clicked Moved link at (260, 360) on text=Moved
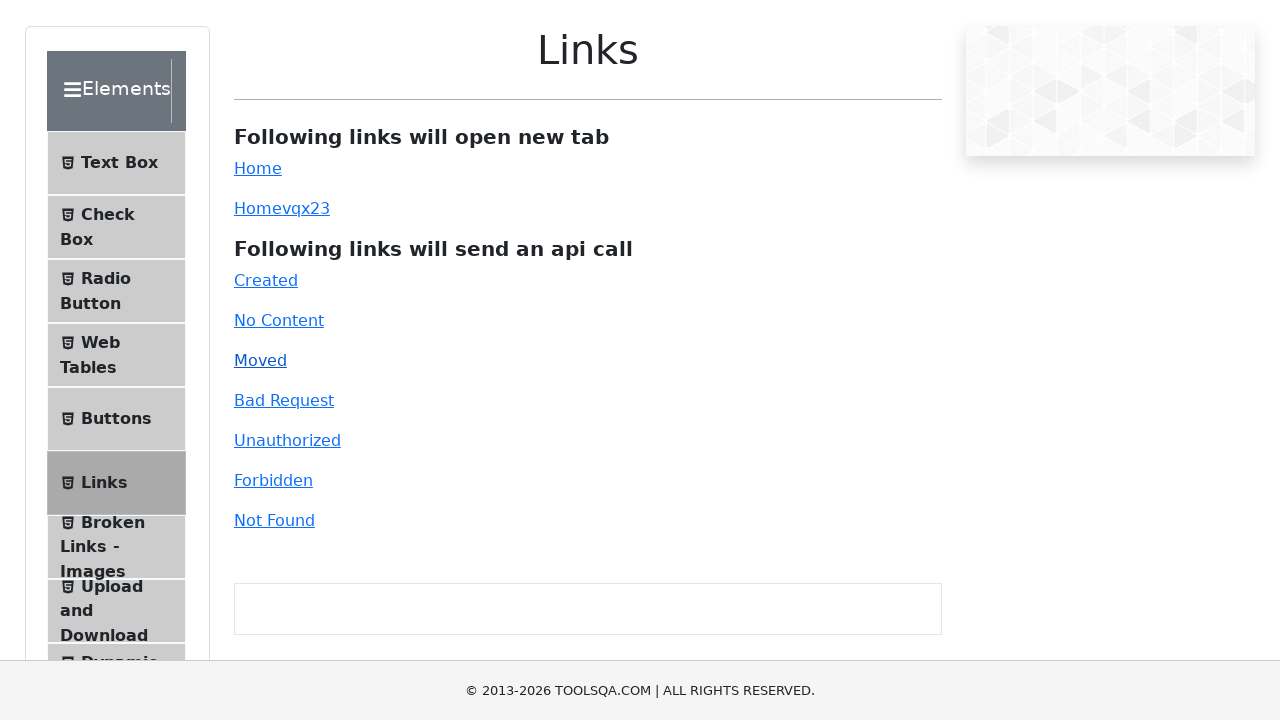

Verified response message displayed after clicking Moved link
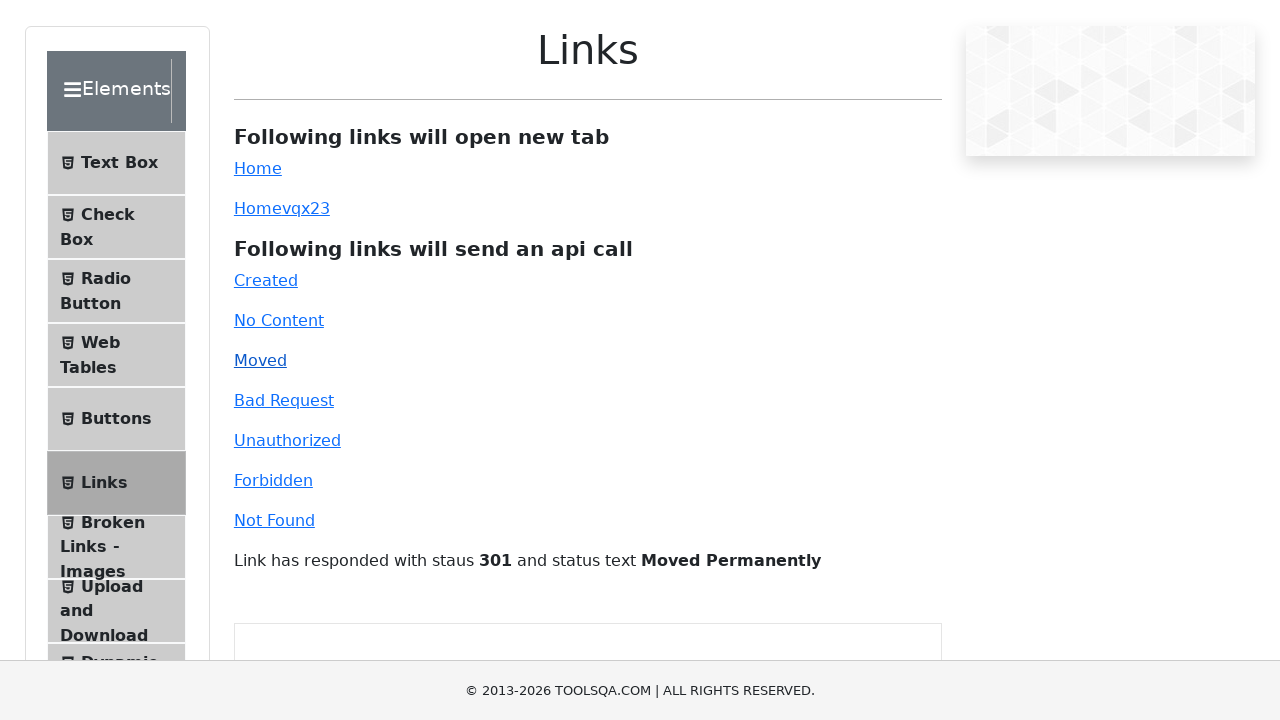

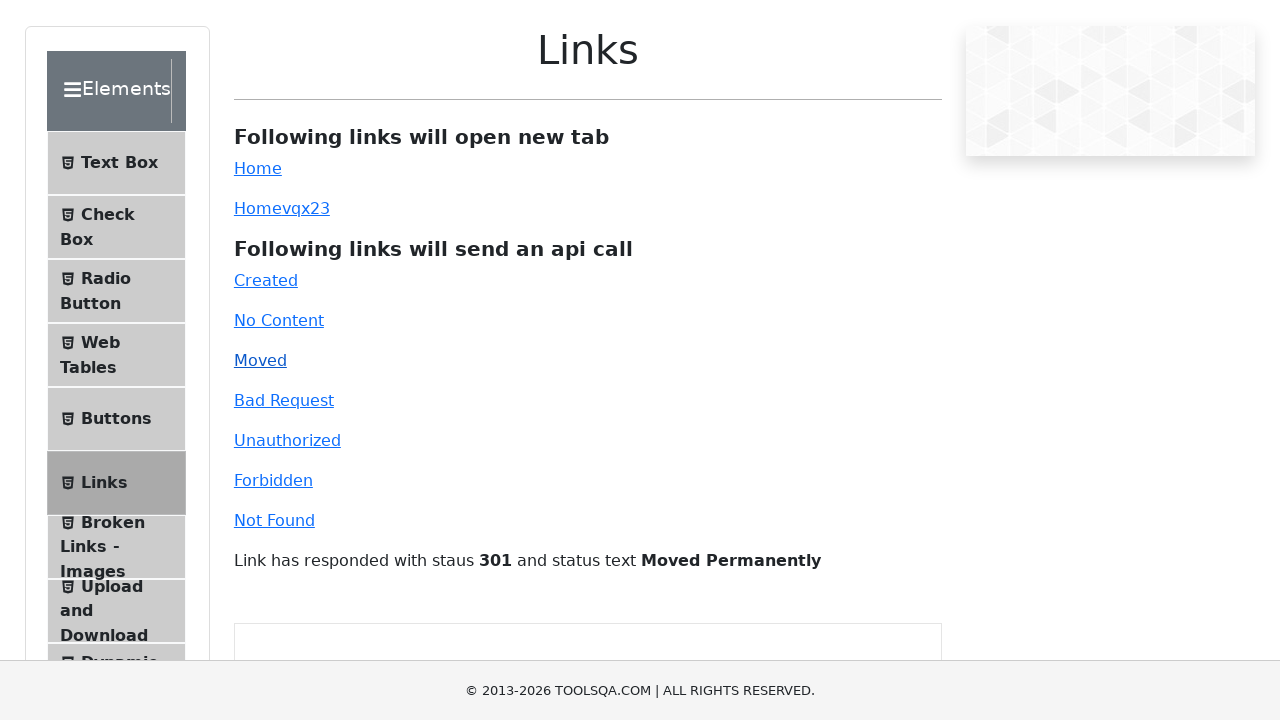